Tests opening a new browser tab, navigating to a different URL in the new tab, and verifying that two window handles exist.

Starting URL: https://the-internet.herokuapp.com/windows

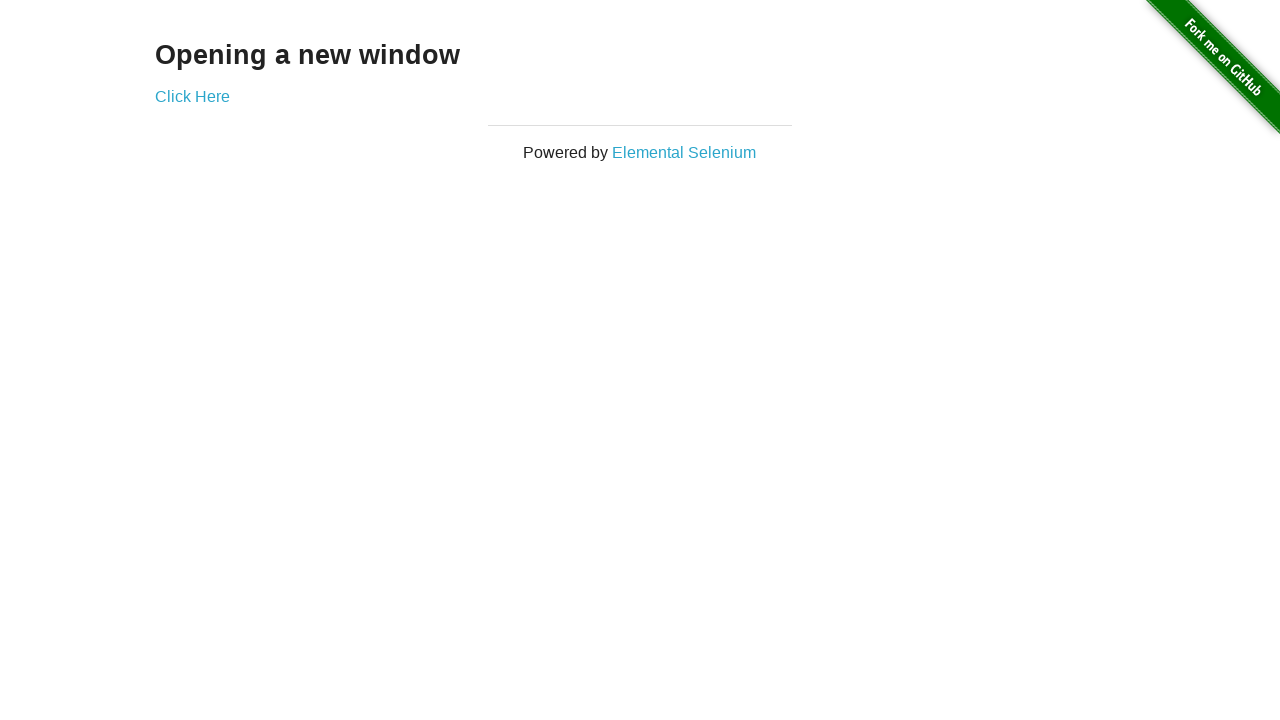

Opened a new tab in the same browser context
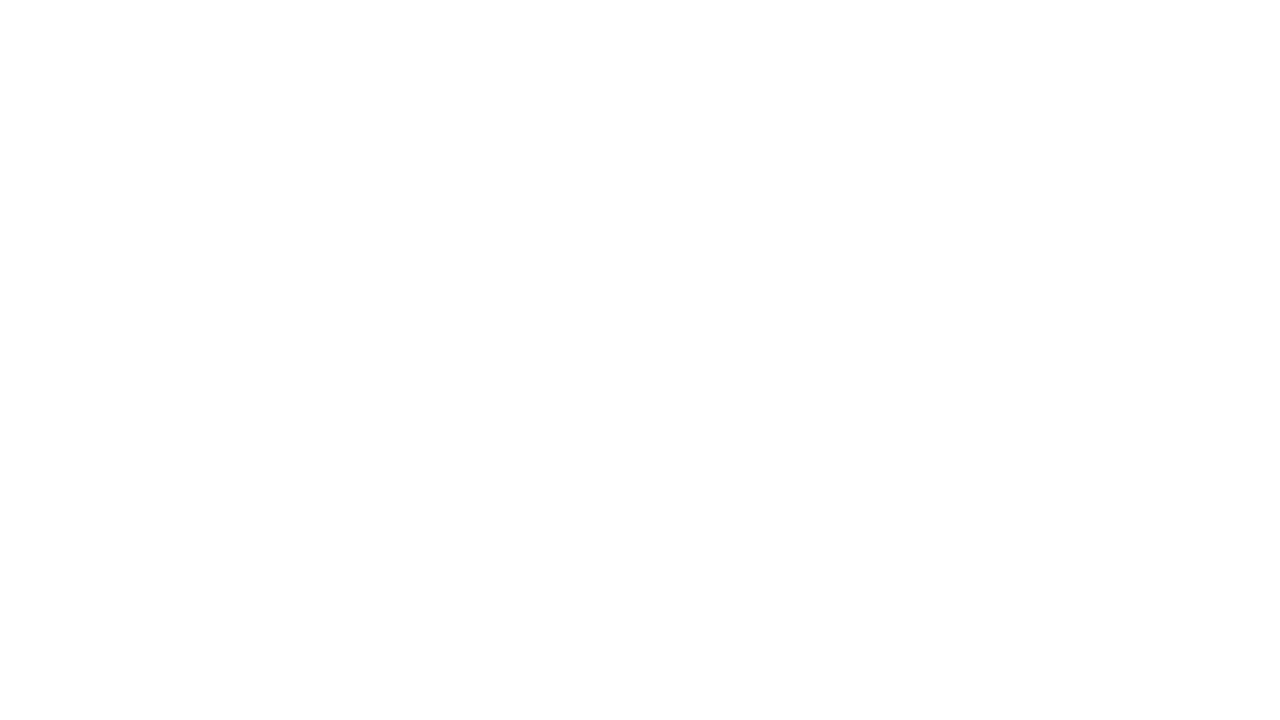

Navigated to https://the-internet.herokuapp.com/typos in the new tab
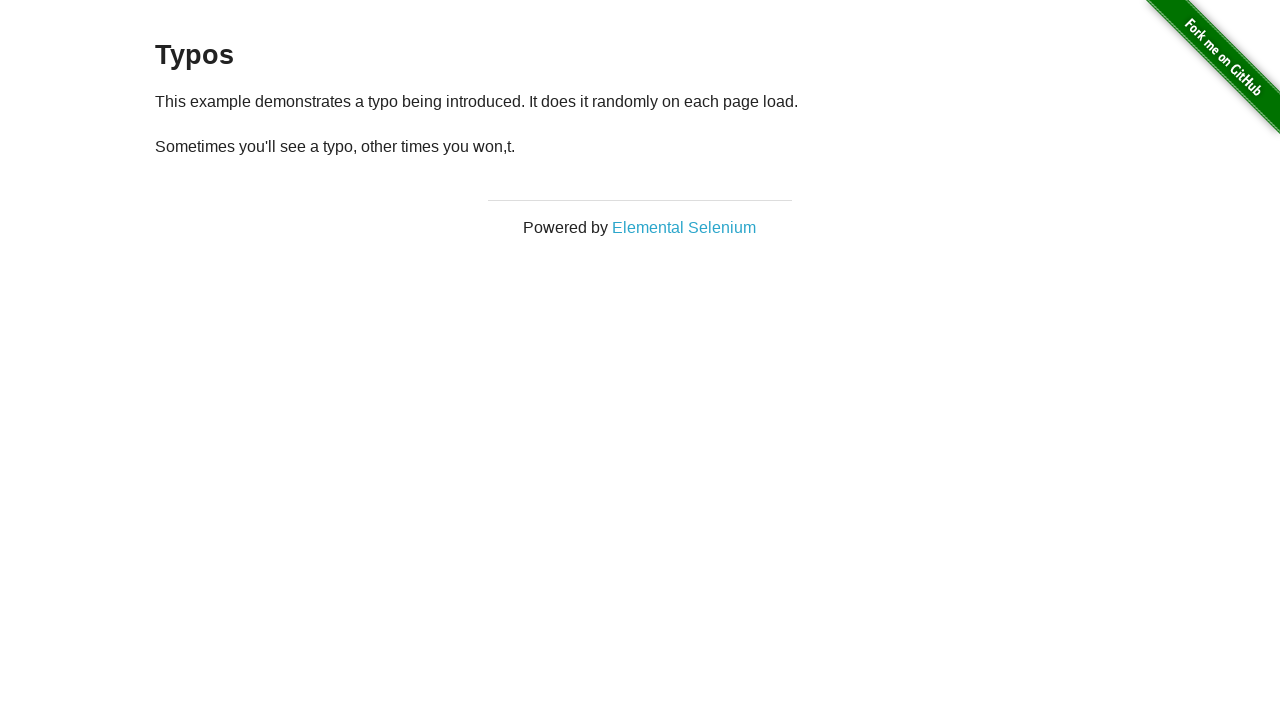

Verified that 2 pages are open in the browser context
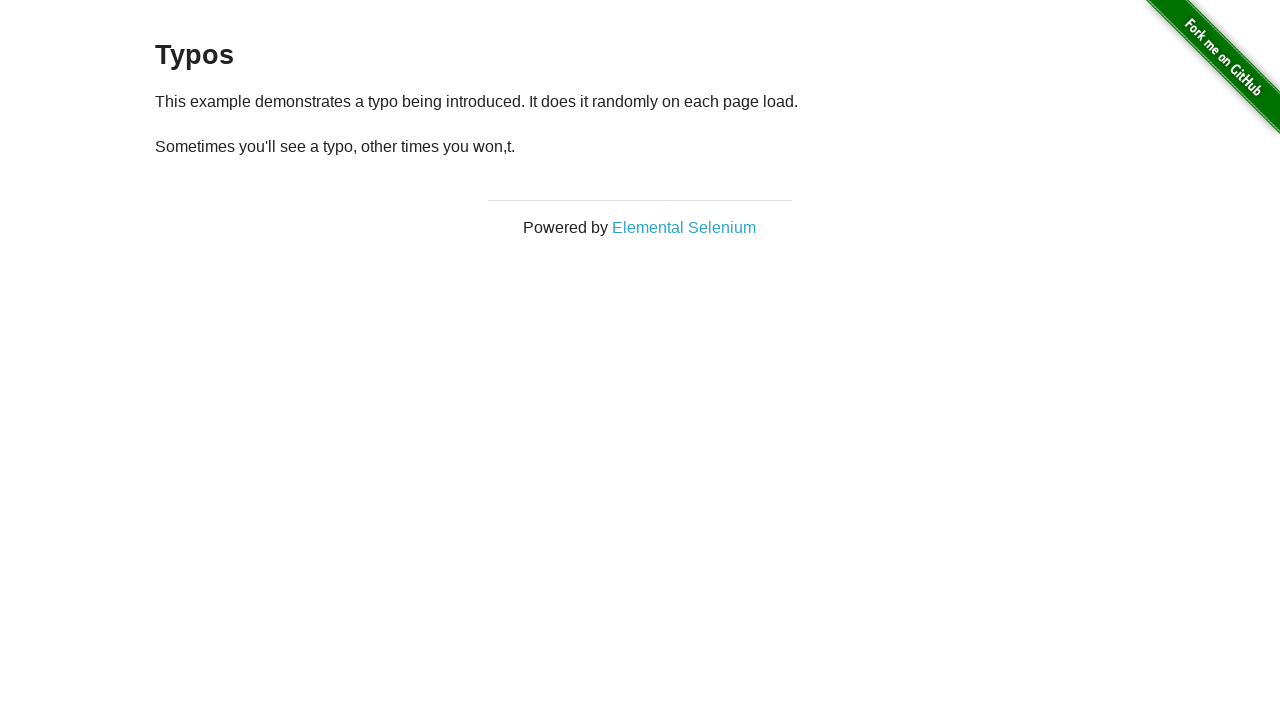

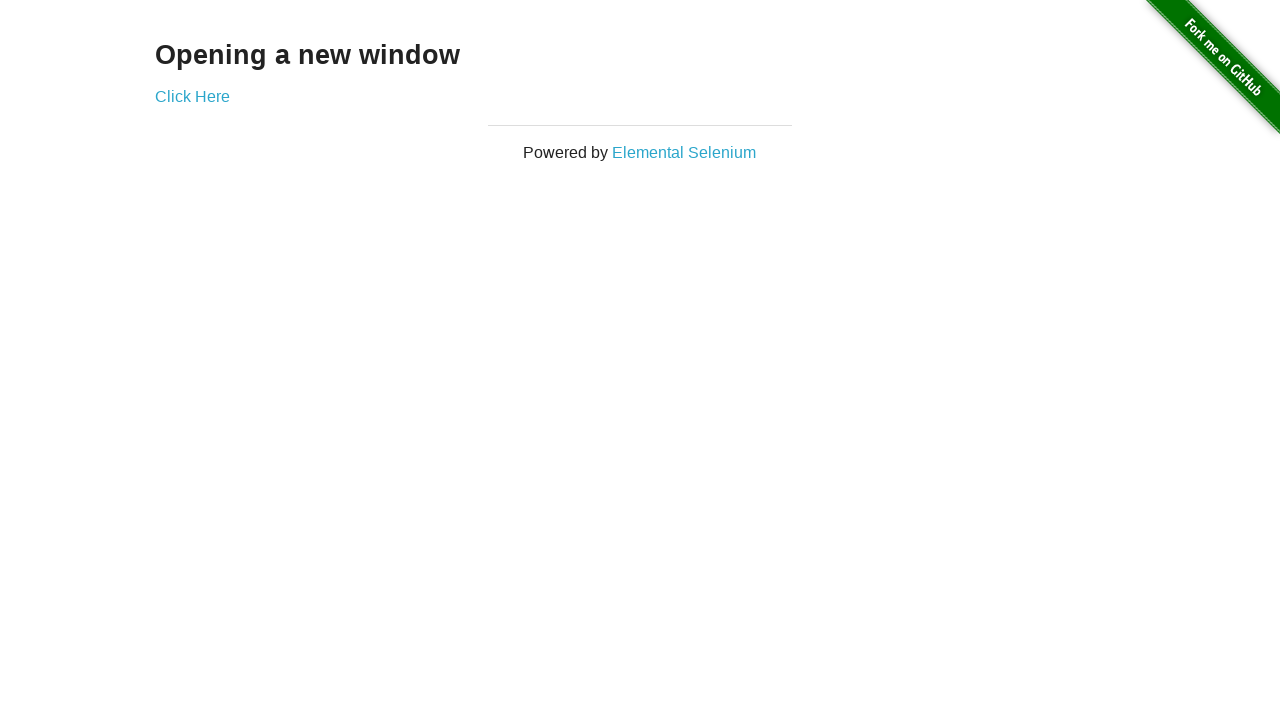